Tests JavaScript alert handling by triggering three types of alerts (simple, confirmation, and prompt), interacting with each by accepting, dismissing, and entering text respectively.

Starting URL: https://the-internet.herokuapp.com/javascript_alerts

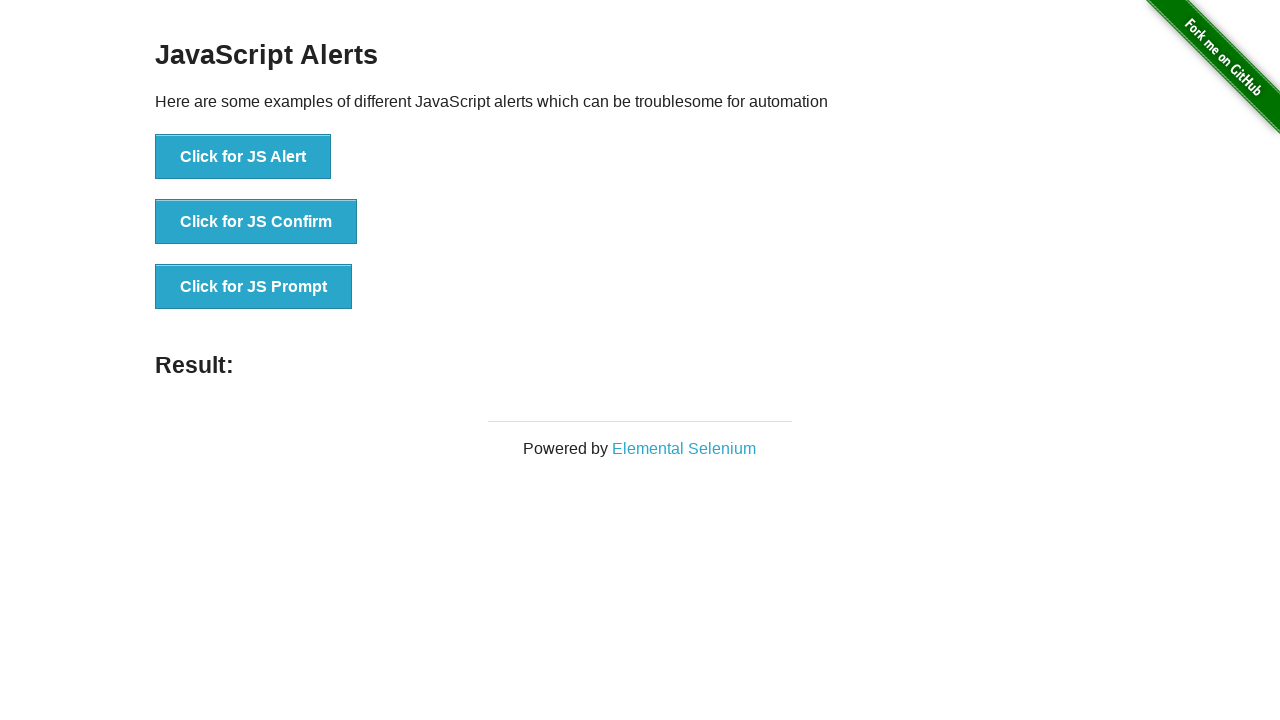

Navigated to JavaScript alerts test page
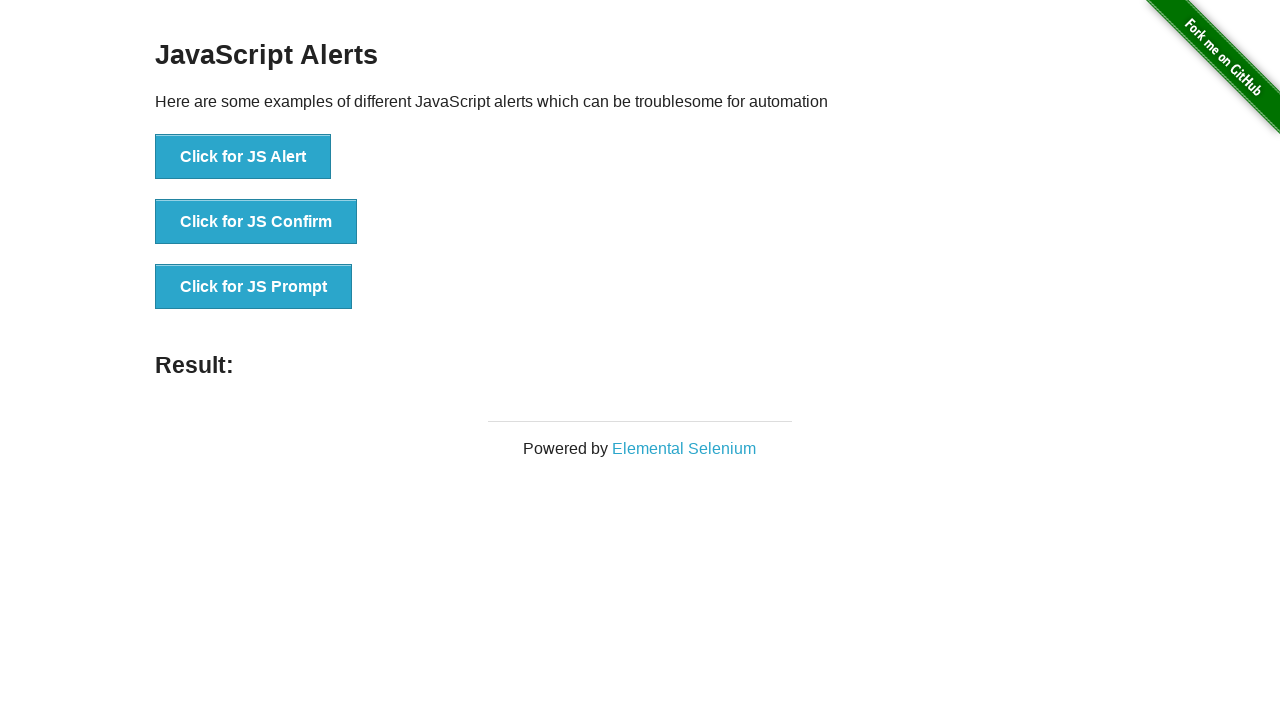

Clicked button to trigger simple alert at (243, 157) on button[onclick='jsAlert()']
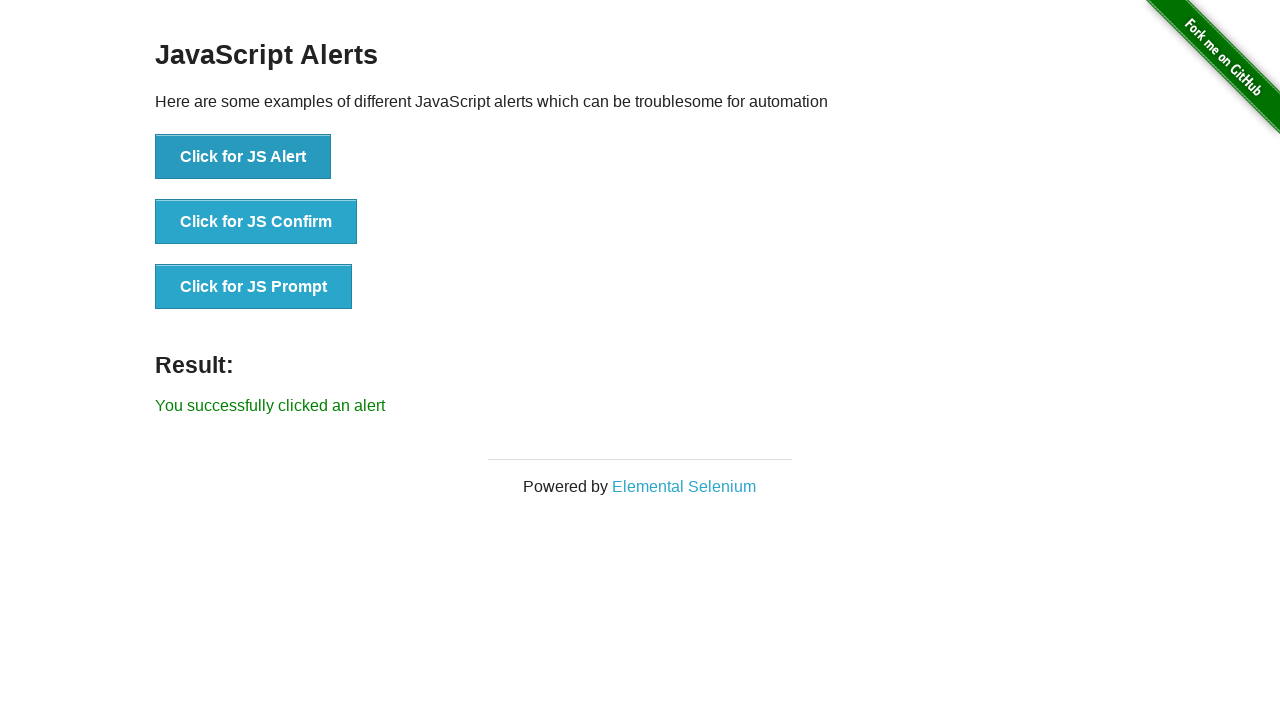

Accepted simple alert dialog
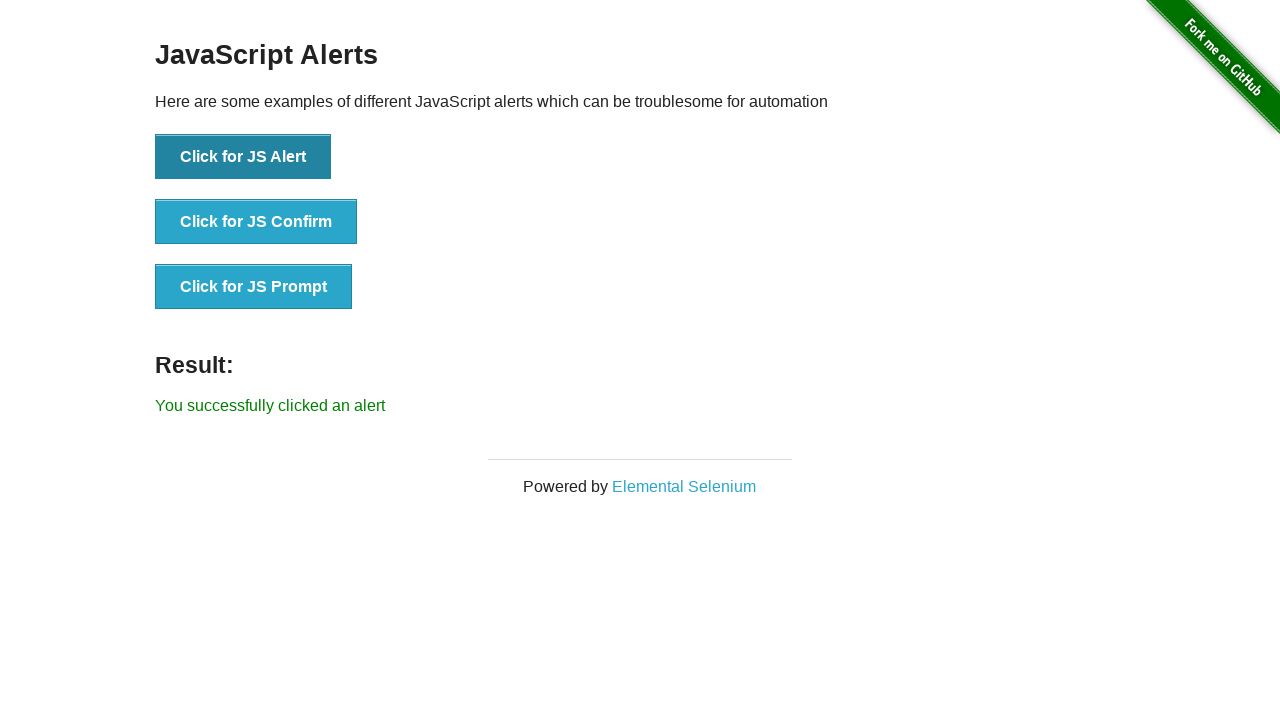

Waited 1 second after accepting simple alert
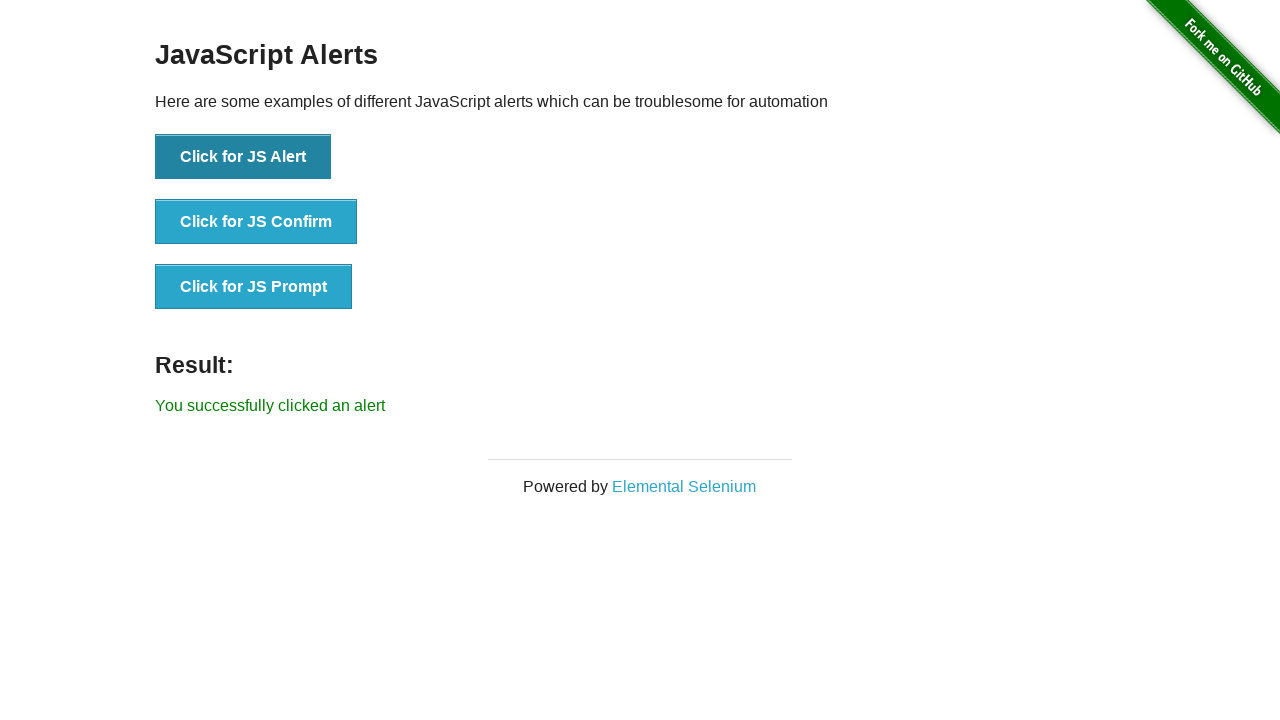

Registered handler to dismiss confirmation alert
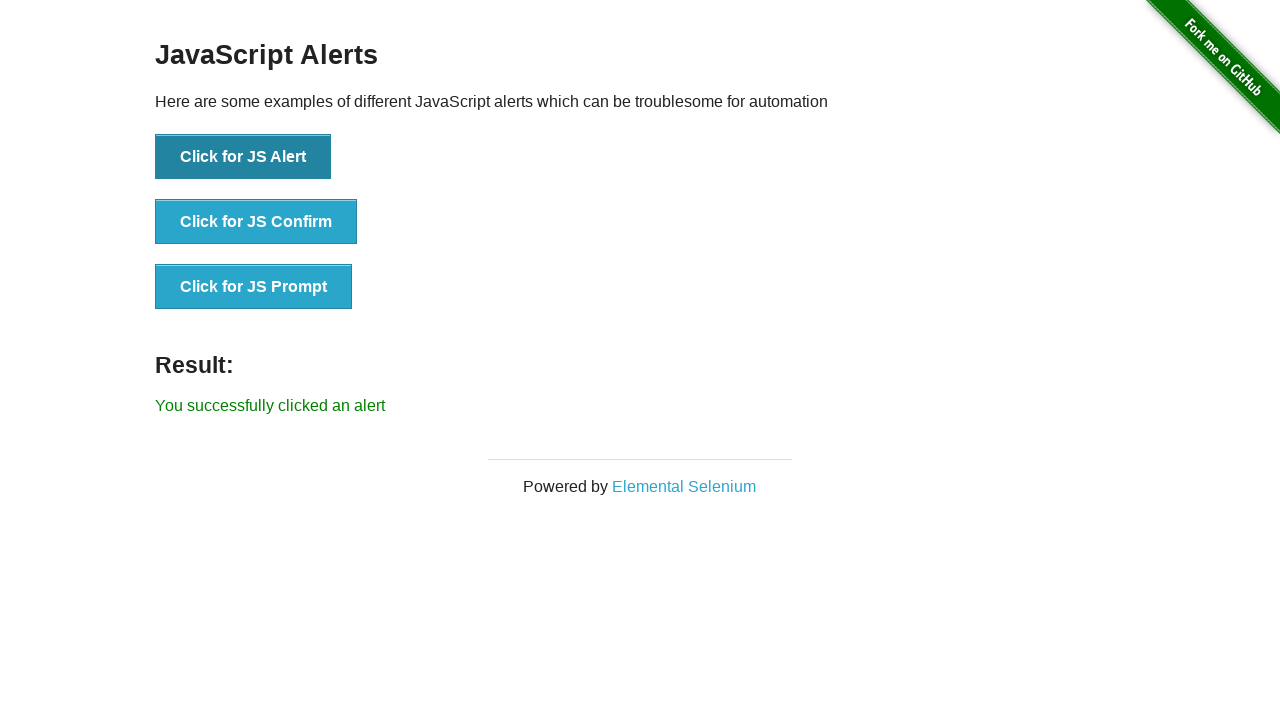

Clicked button to trigger confirmation alert at (256, 222) on button[onclick='jsConfirm()']
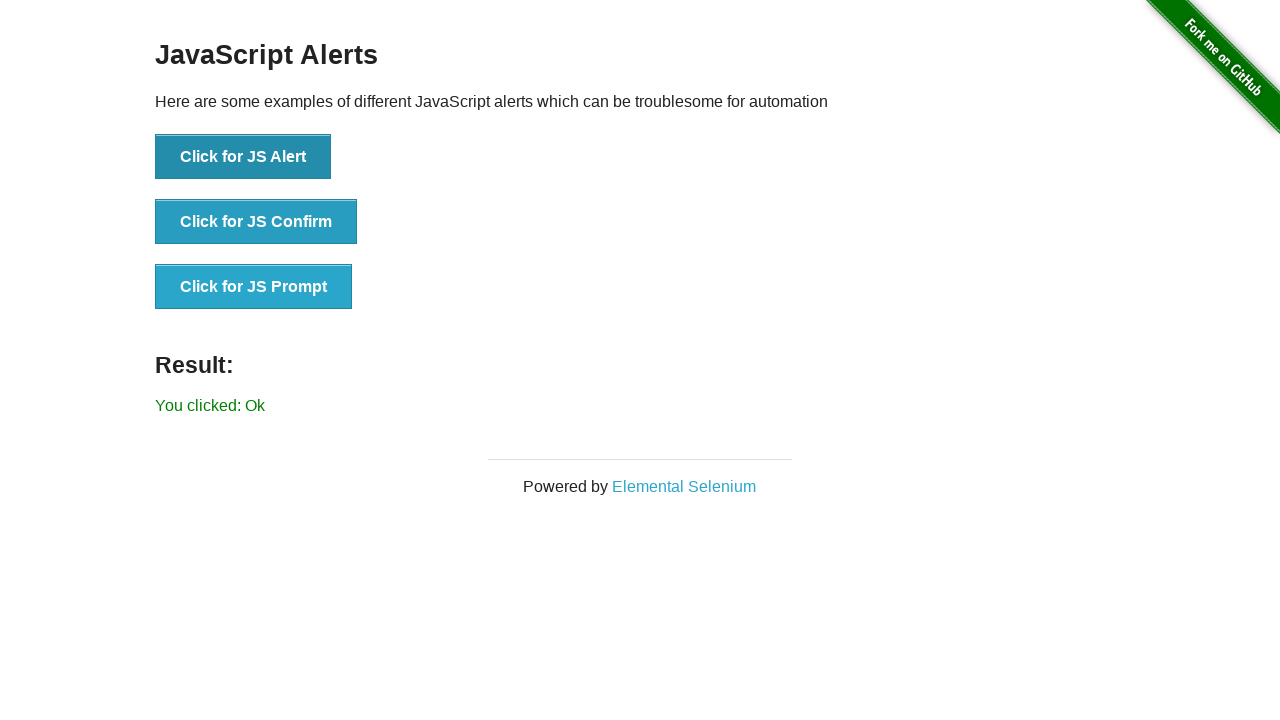

Waited 1 second after dismissing confirmation alert
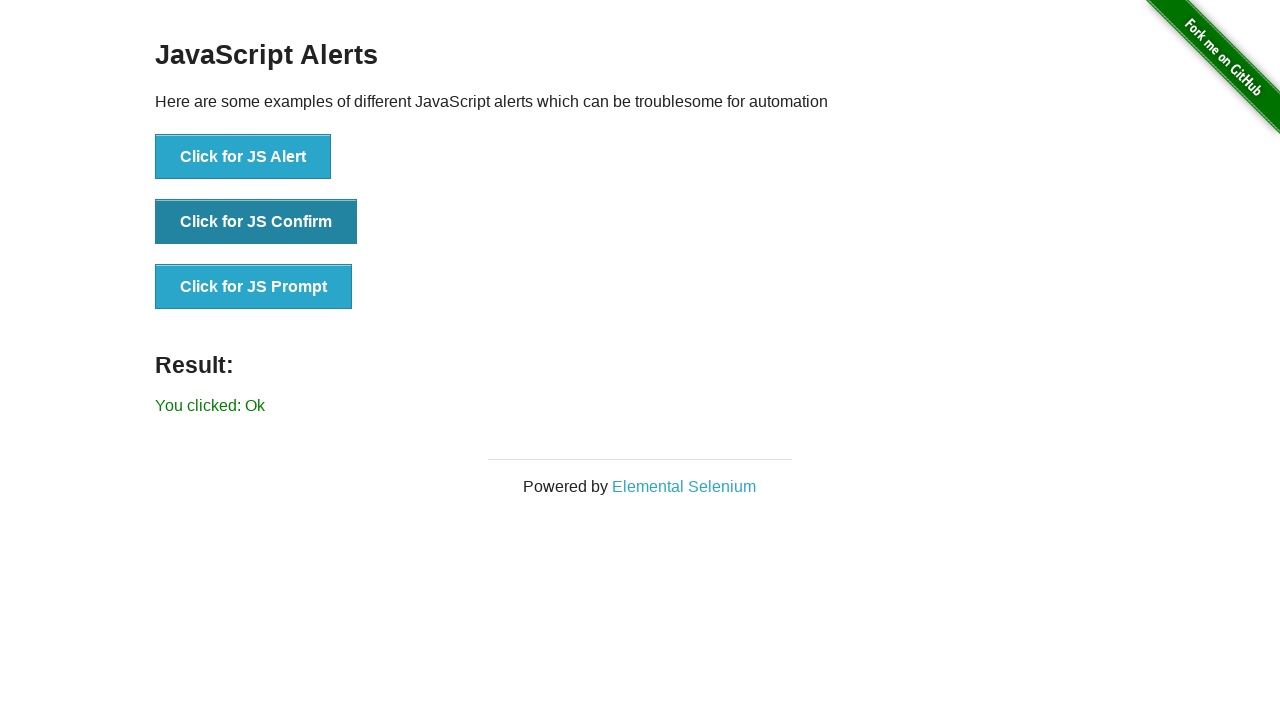

Registered handler to accept prompt alert with text 'snehalatha'
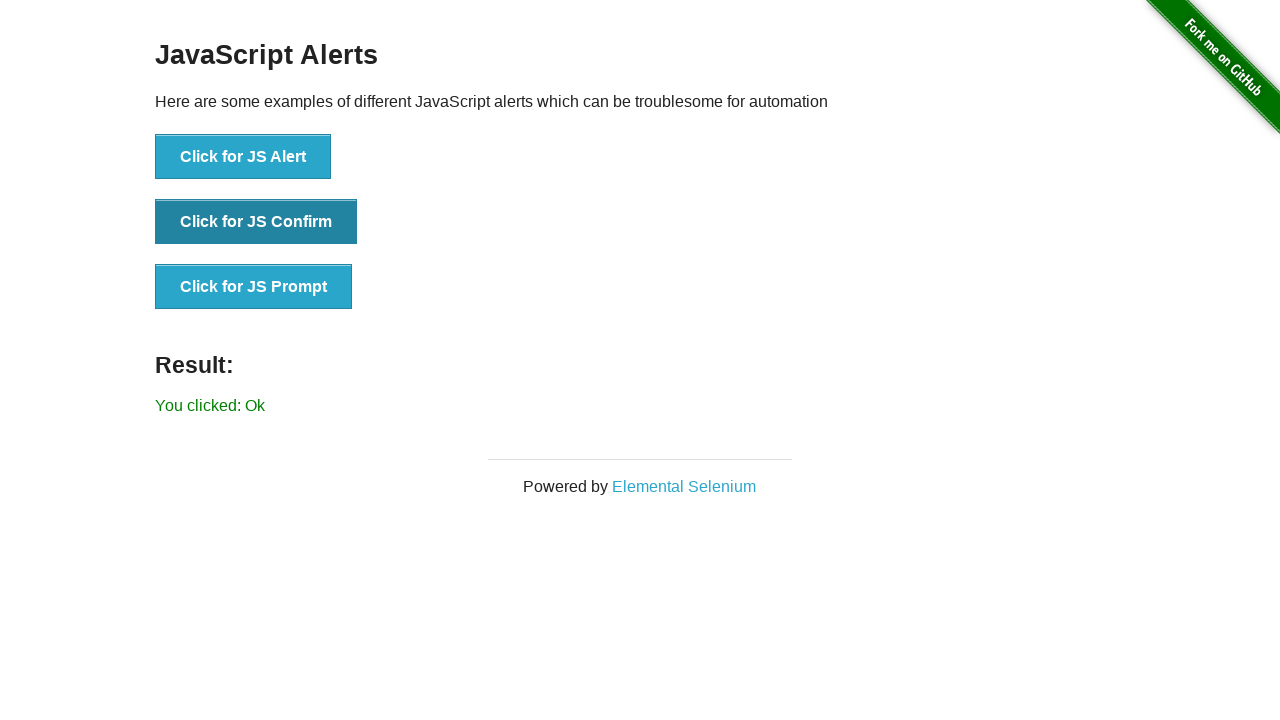

Clicked button to trigger prompt alert at (254, 287) on button[onclick='jsPrompt()']
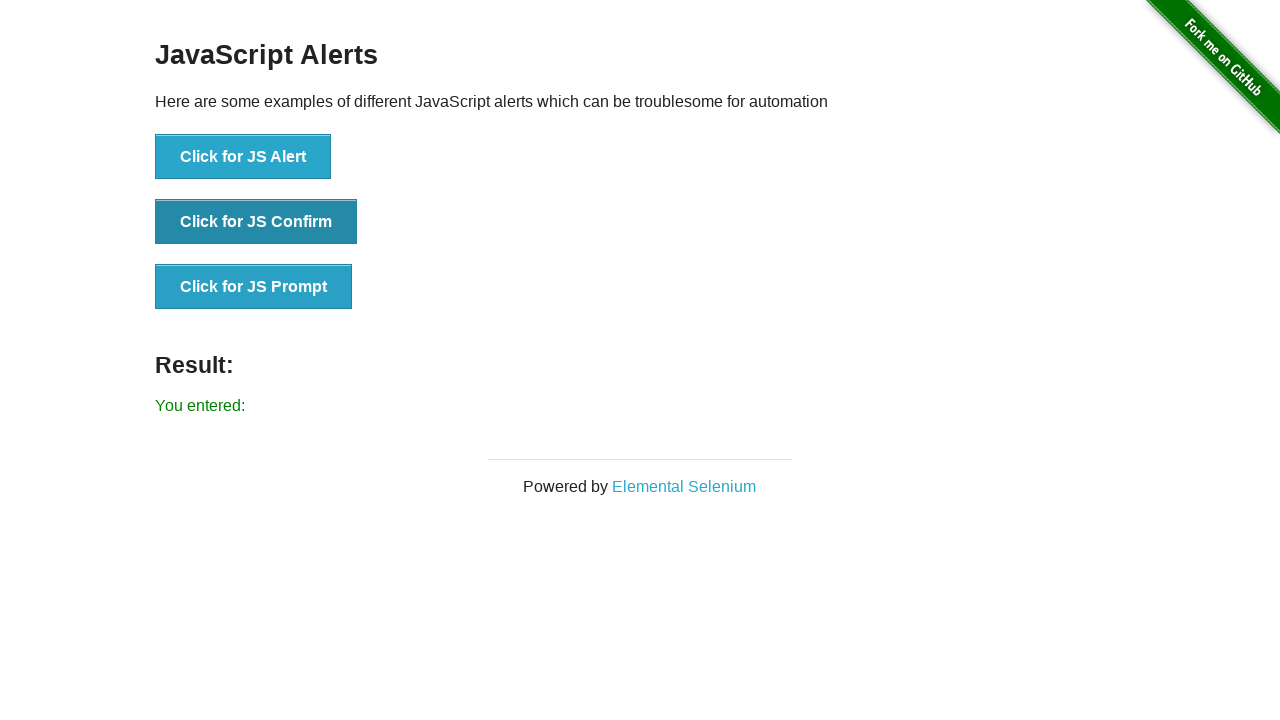

Waited 1 second after accepting prompt alert
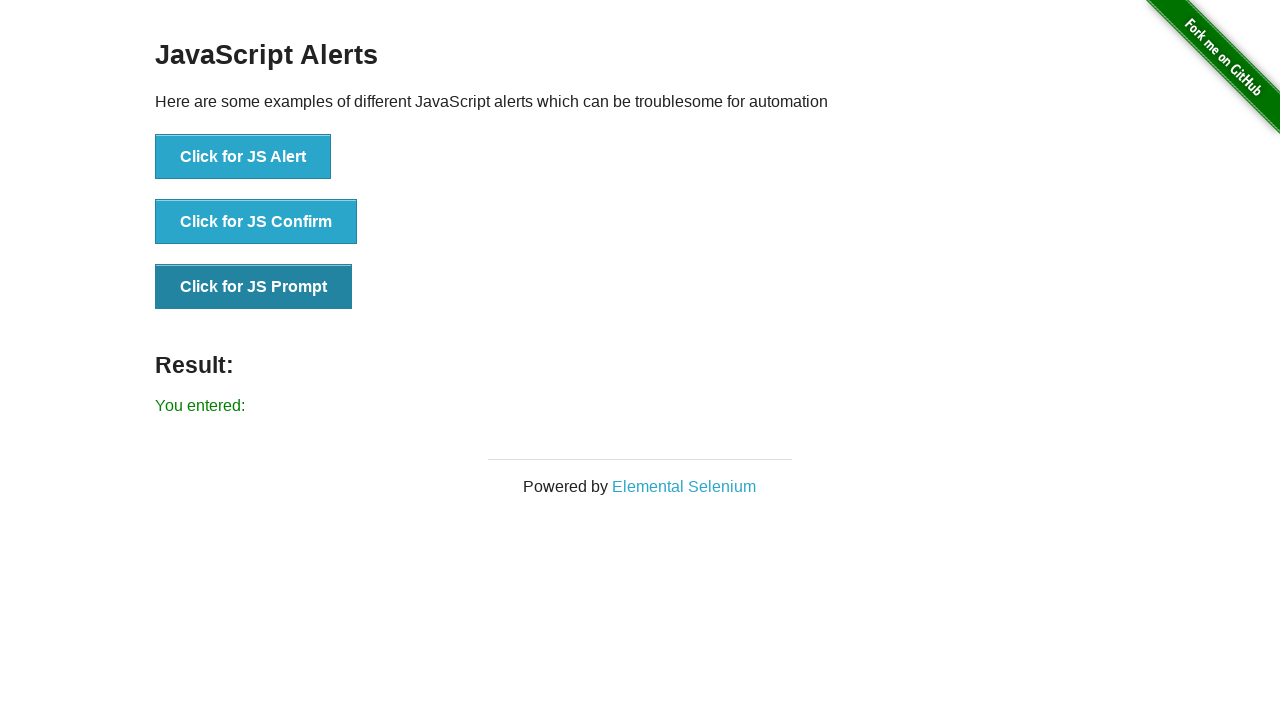

Verified result message is displayed
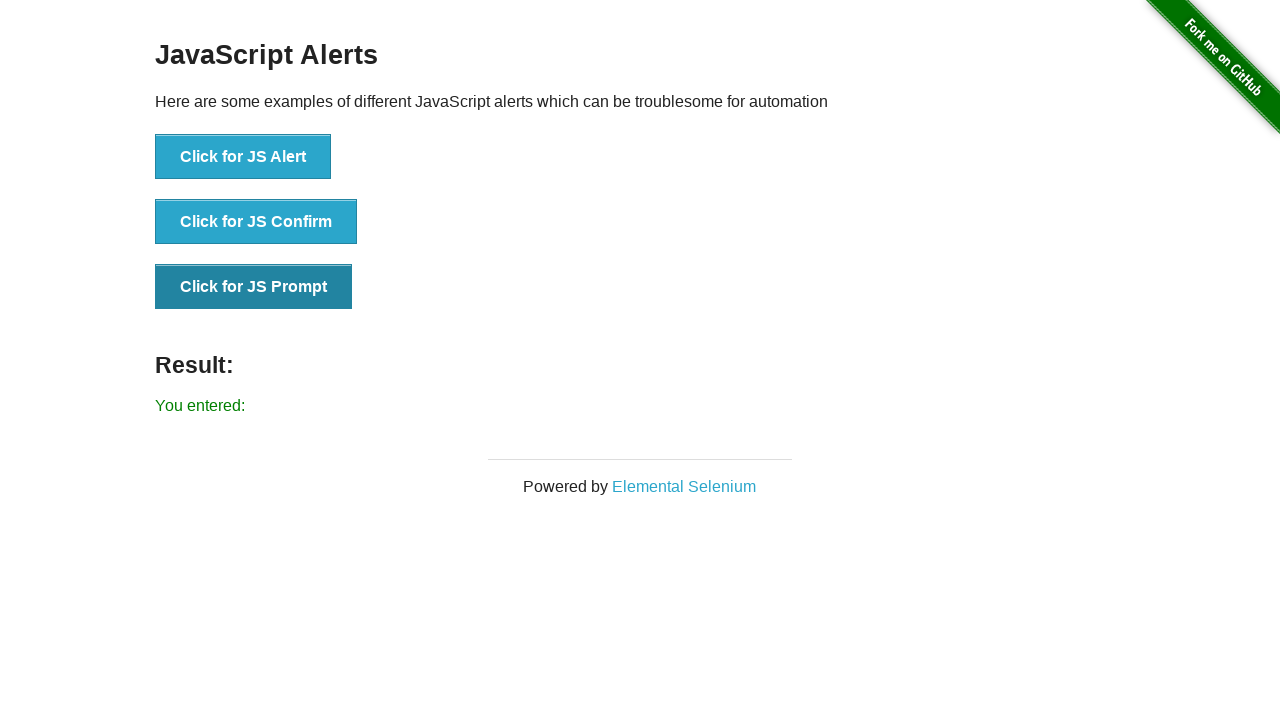

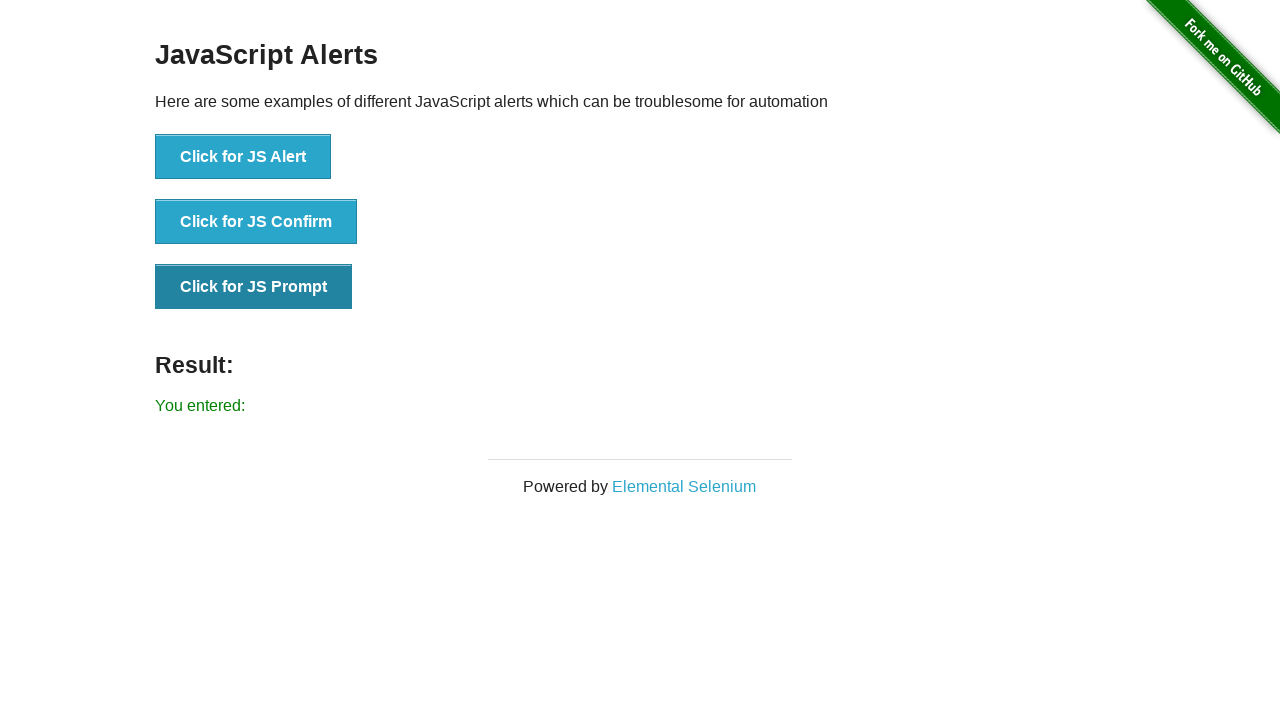